Tests that the complete all checkbox updates state when items are completed or cleared individually

Starting URL: https://demo.playwright.dev/todomvc

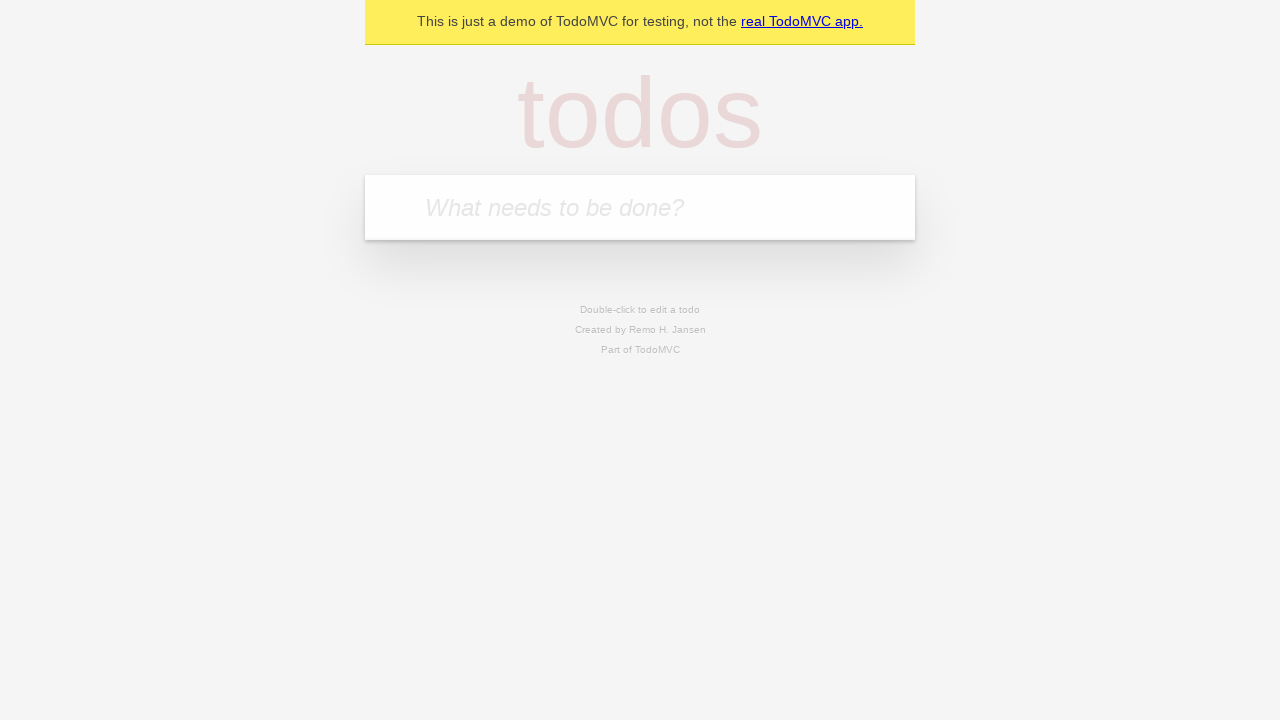

Filled new todo input with 'buy some cheese' on internal:attr=[placeholder="What needs to be done?"i]
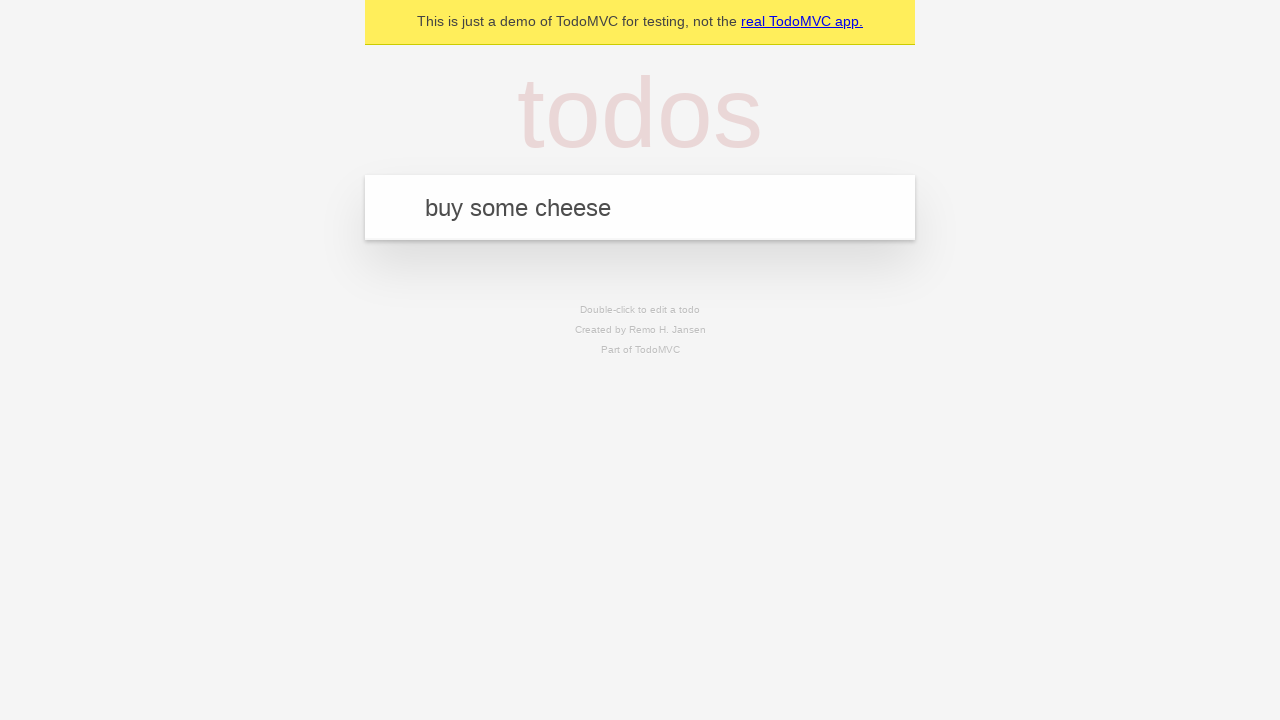

Pressed Enter to add 'buy some cheese' to todo list on internal:attr=[placeholder="What needs to be done?"i]
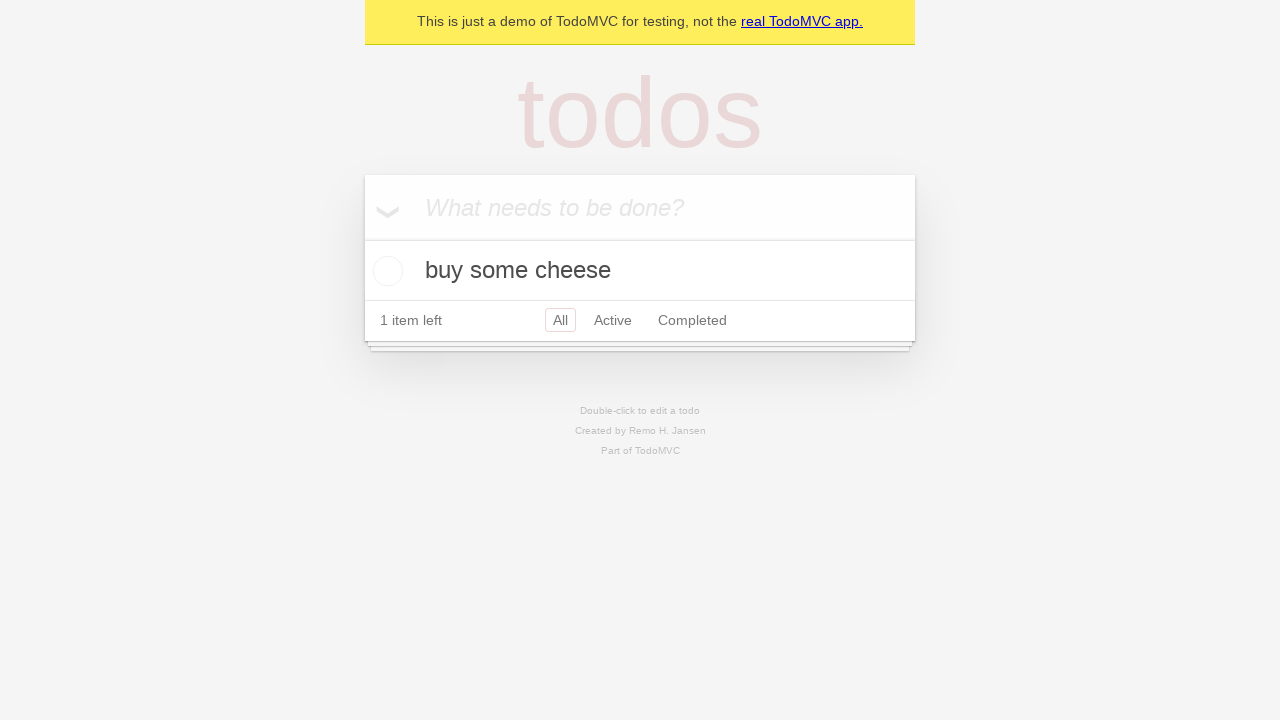

Filled new todo input with 'feed the cat' on internal:attr=[placeholder="What needs to be done?"i]
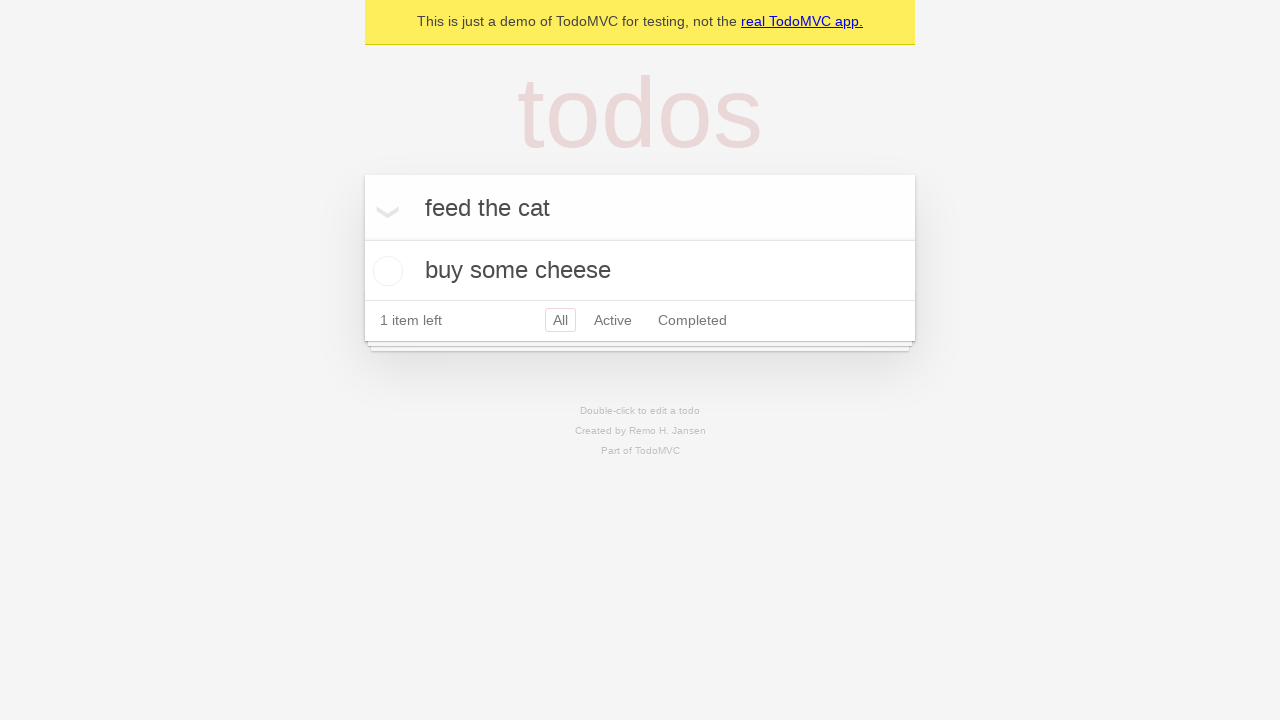

Pressed Enter to add 'feed the cat' to todo list on internal:attr=[placeholder="What needs to be done?"i]
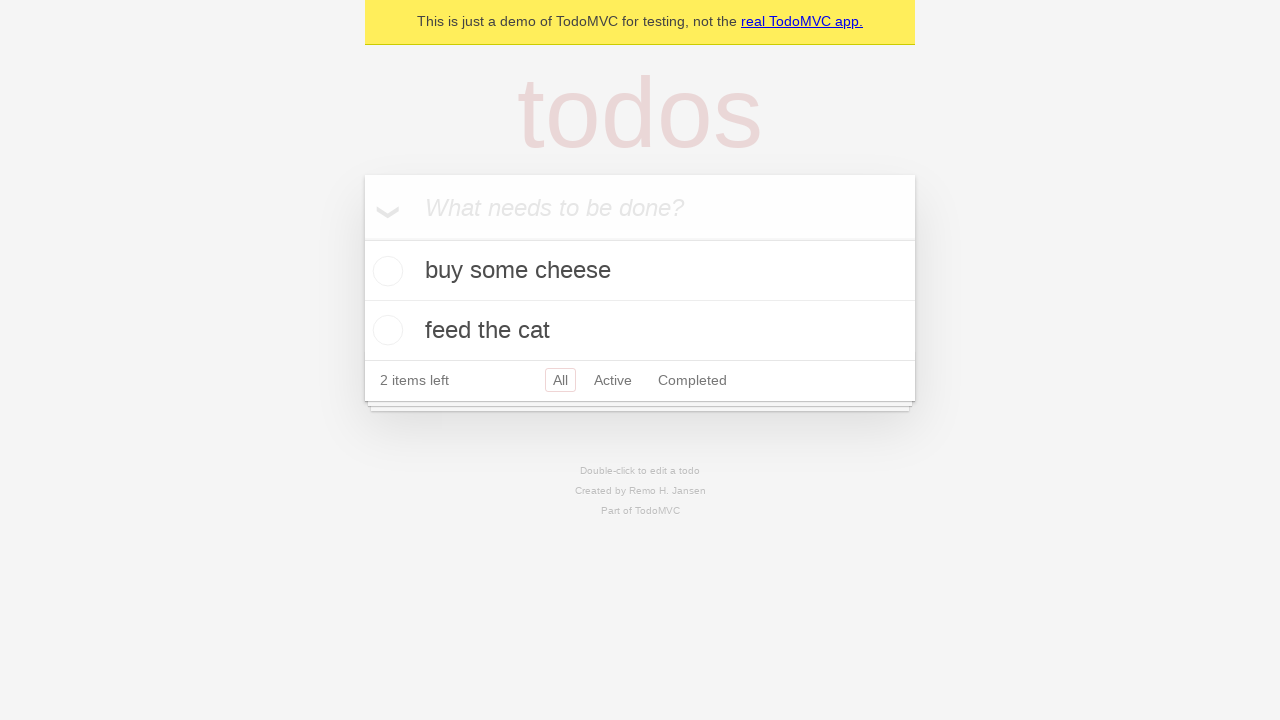

Filled new todo input with 'book a doctors appointment' on internal:attr=[placeholder="What needs to be done?"i]
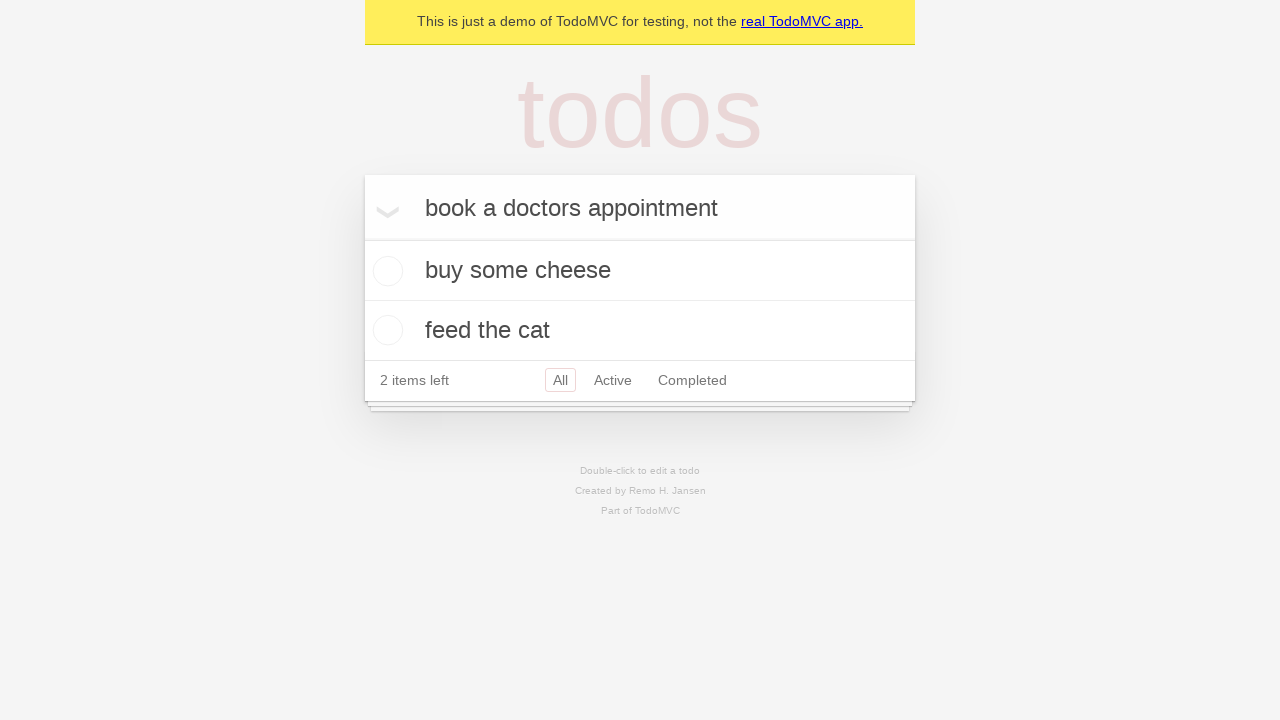

Pressed Enter to add 'book a doctors appointment' to todo list on internal:attr=[placeholder="What needs to be done?"i]
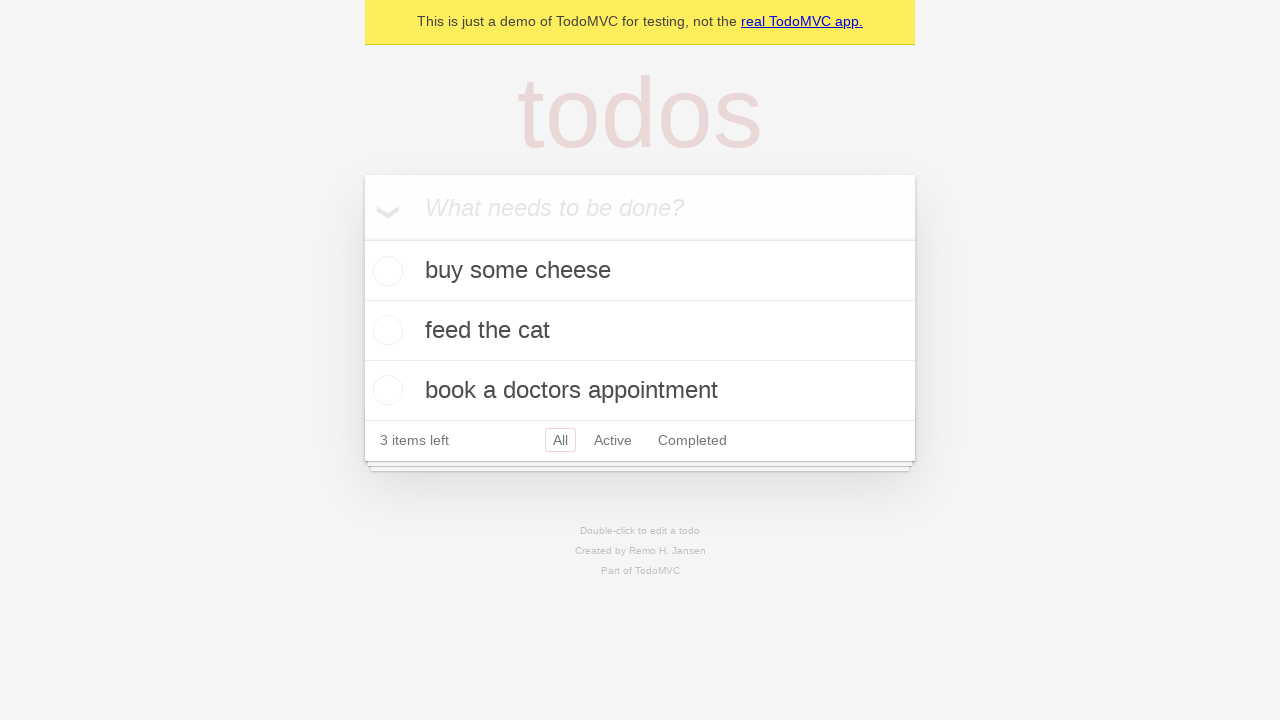

Checked 'Mark all as complete' checkbox at (362, 238) on internal:label="Mark all as complete"i
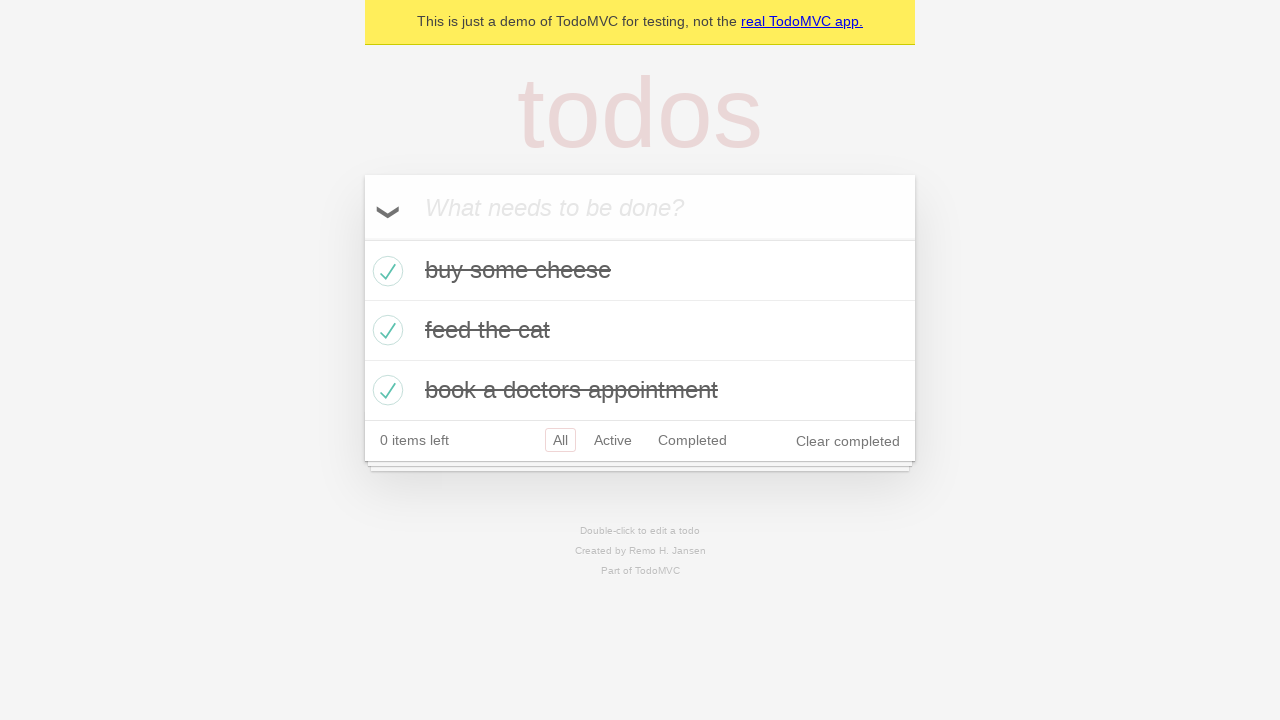

Unchecked the first todo item at (385, 271) on internal:testid=[data-testid="todo-item"s] >> nth=0 >> internal:role=checkbox
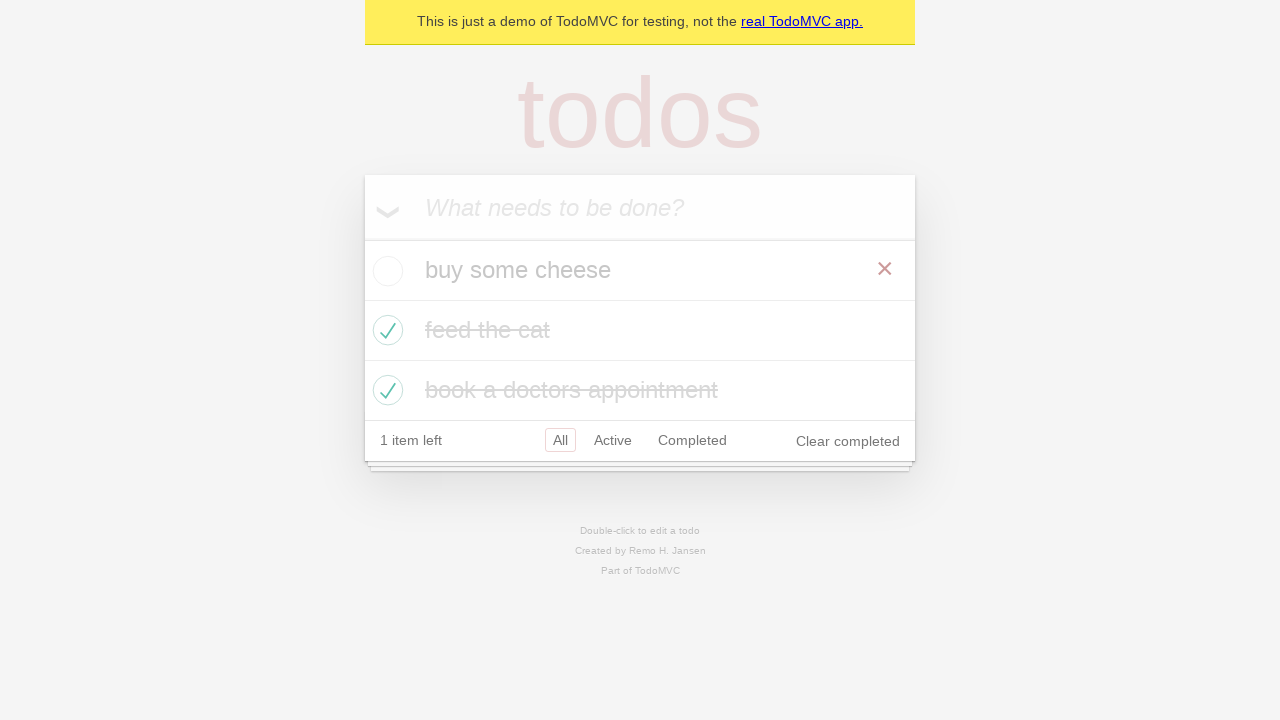

Re-checked the first todo item at (385, 271) on internal:testid=[data-testid="todo-item"s] >> nth=0 >> internal:role=checkbox
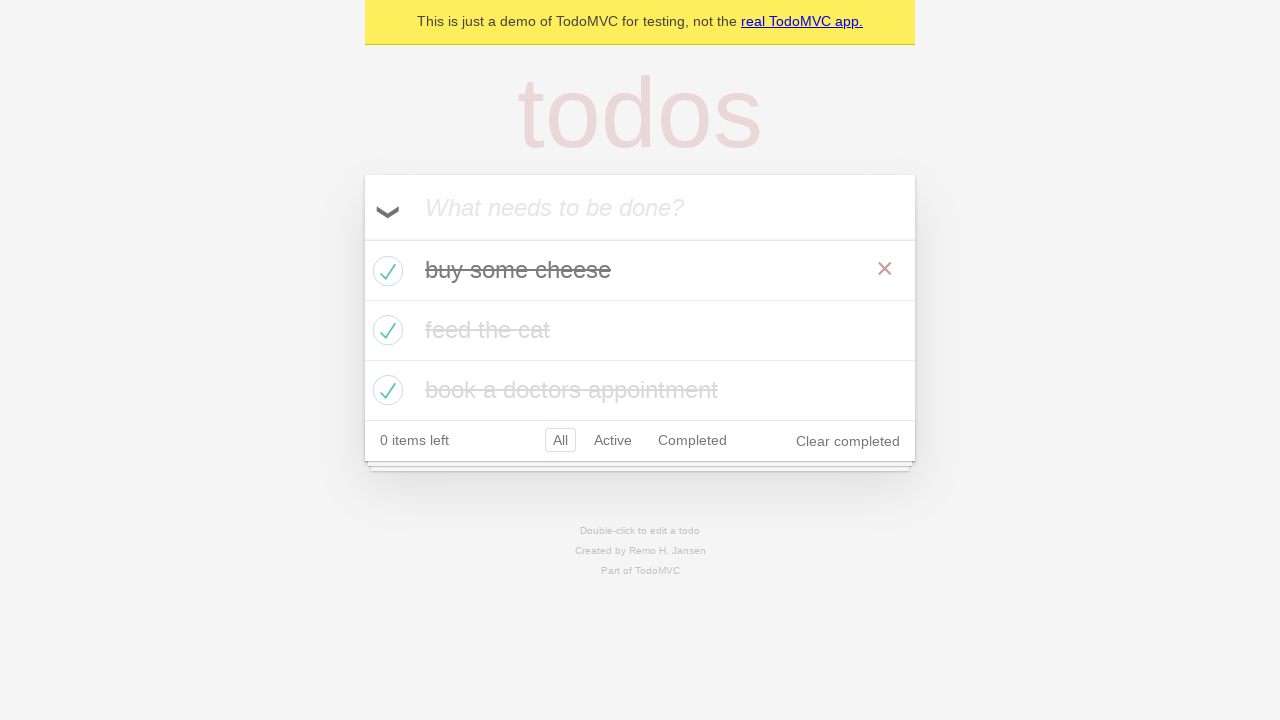

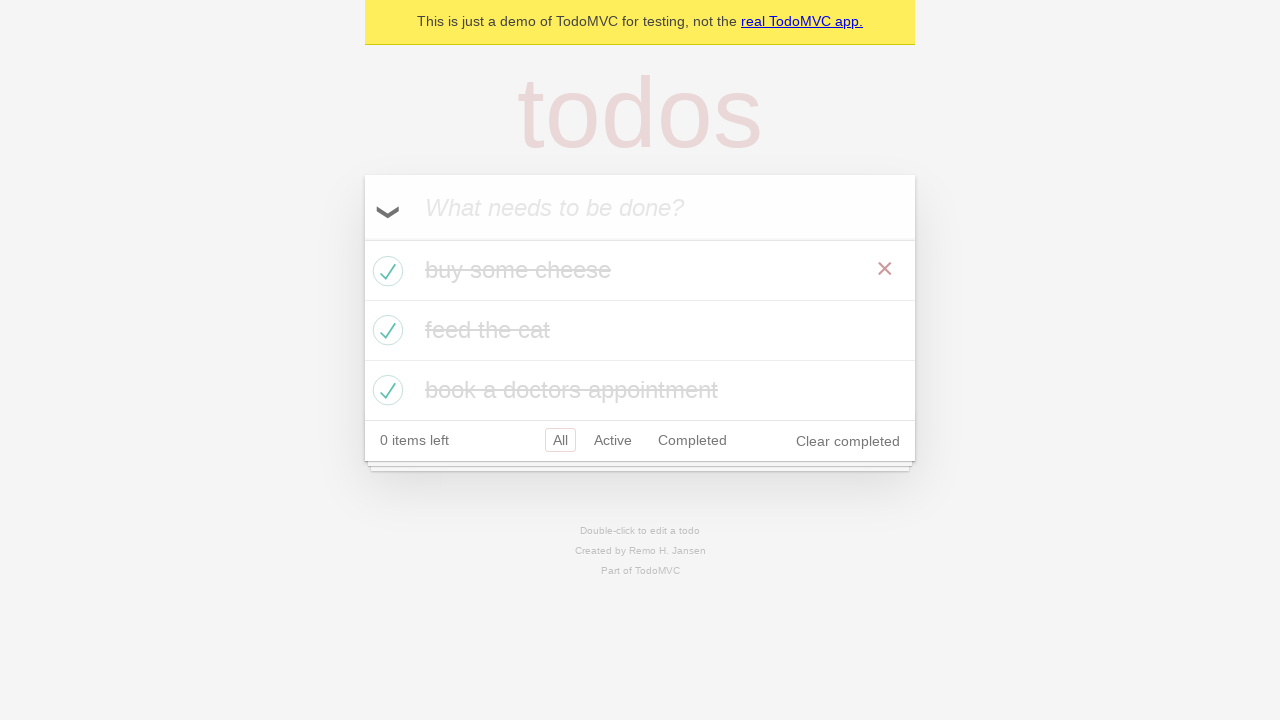